Tests drag and drop functionality on jQuery UI demo page by dragging an element into a drop zone within an iframe

Starting URL: https://jqueryui.com/droppable/

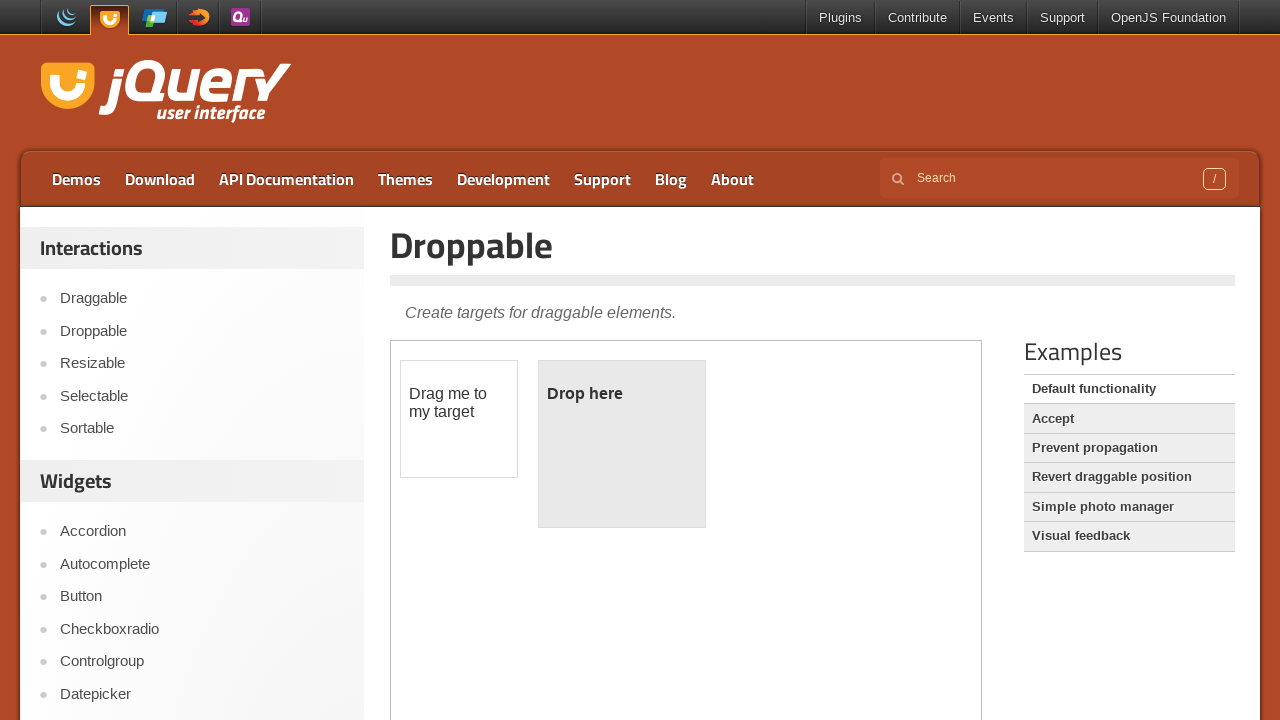

Located iframe containing drag and drop demo
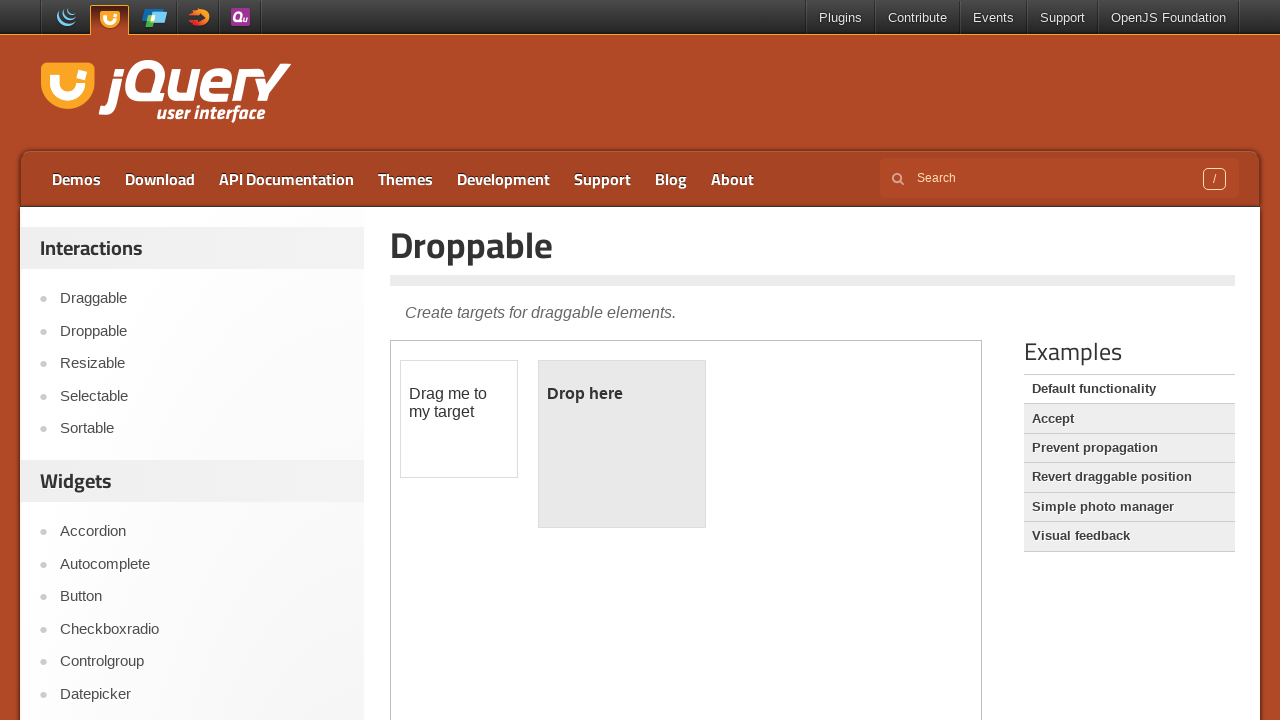

Located draggable element within iframe
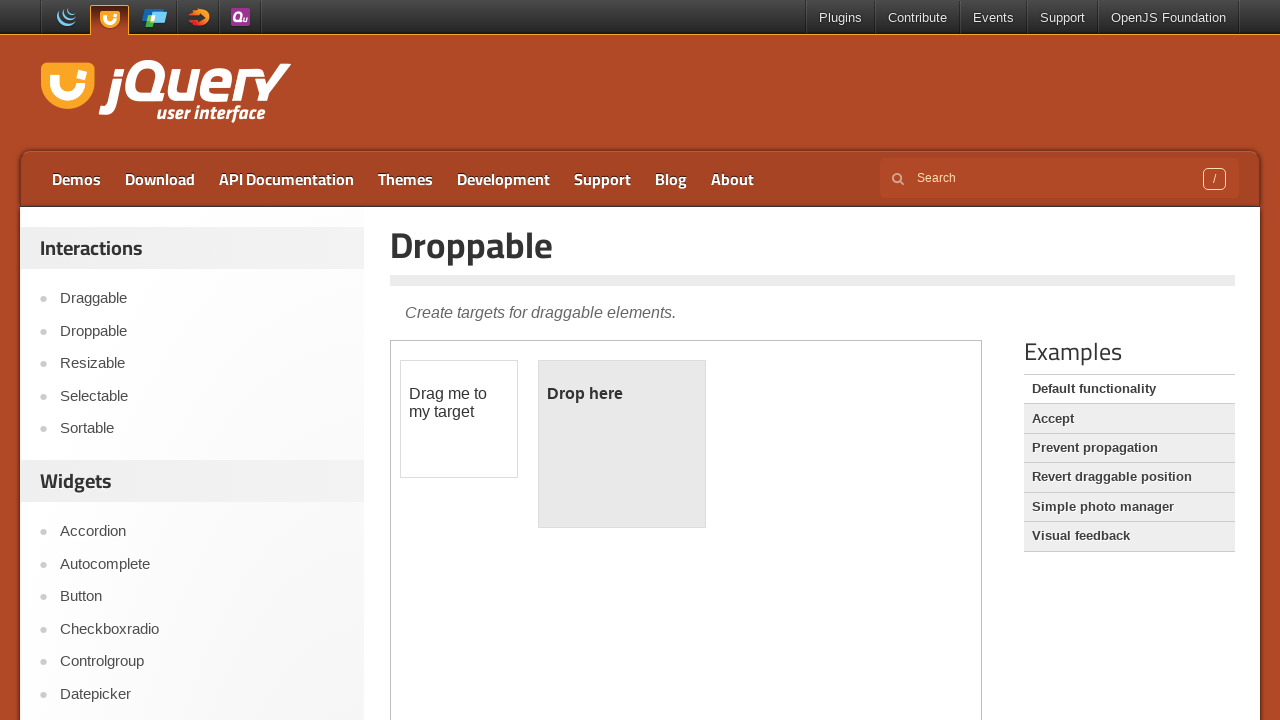

Located droppable target element within iframe
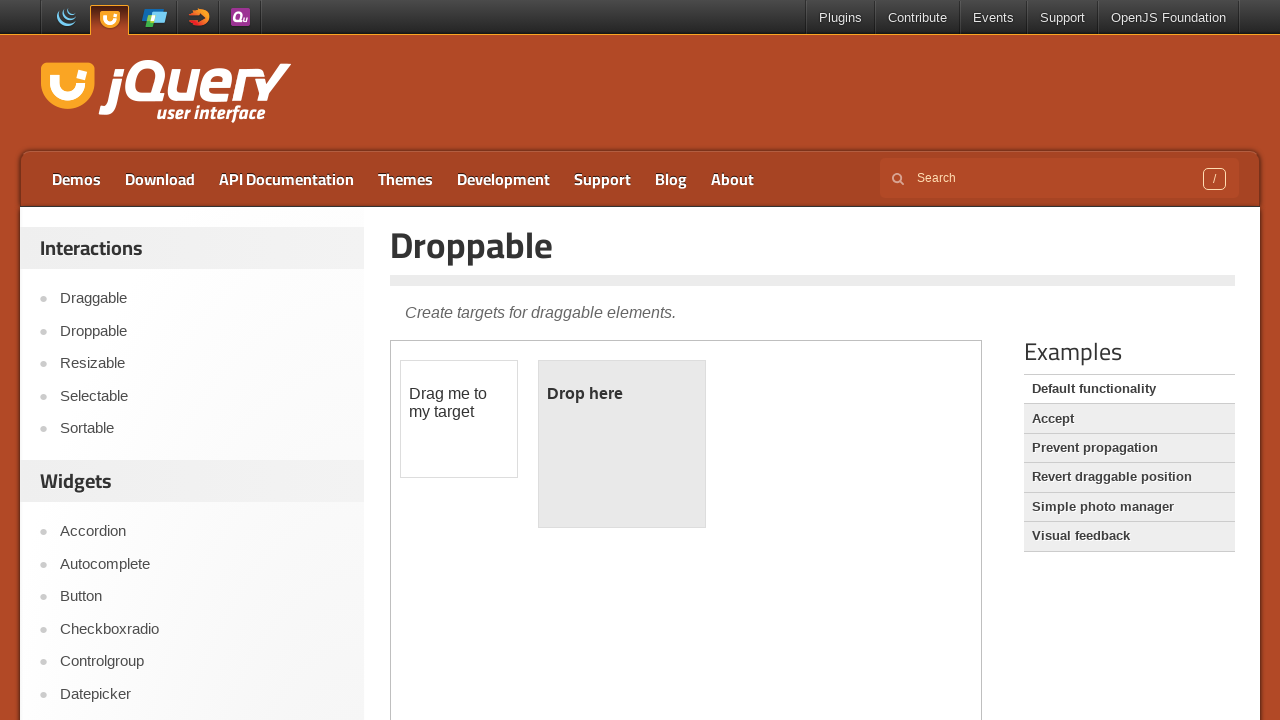

Dragged element into drop zone at (622, 444)
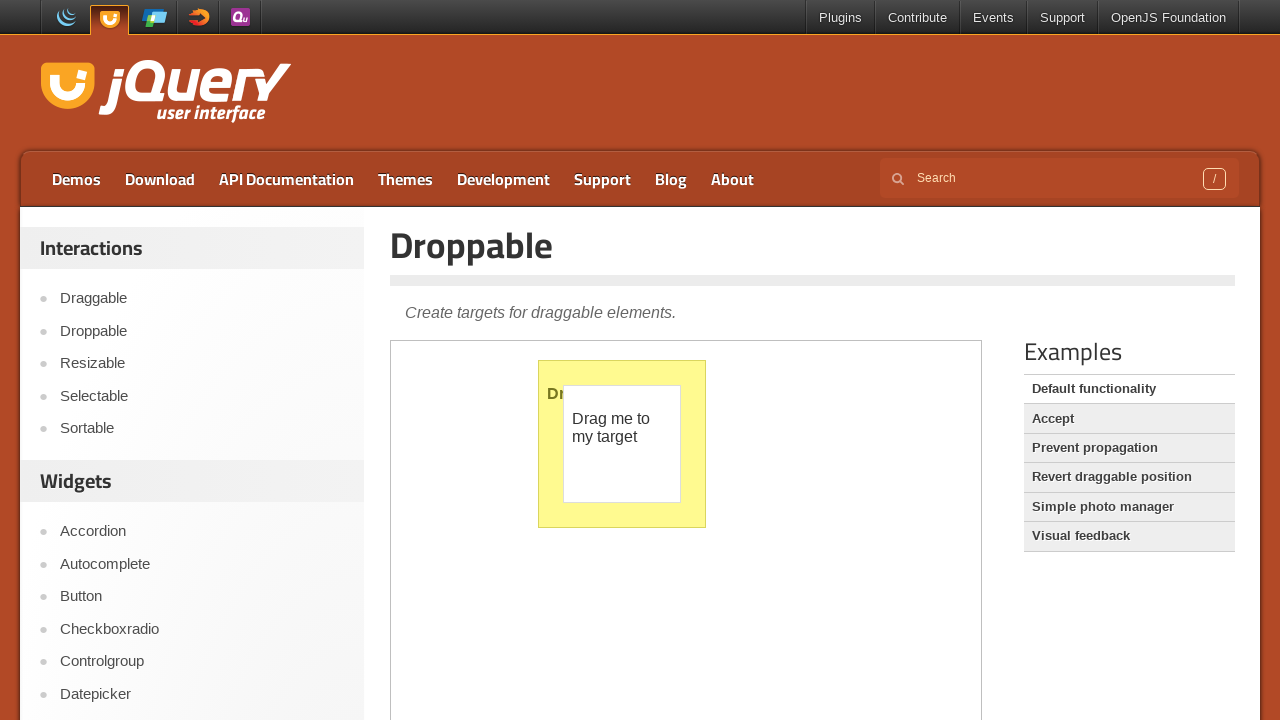

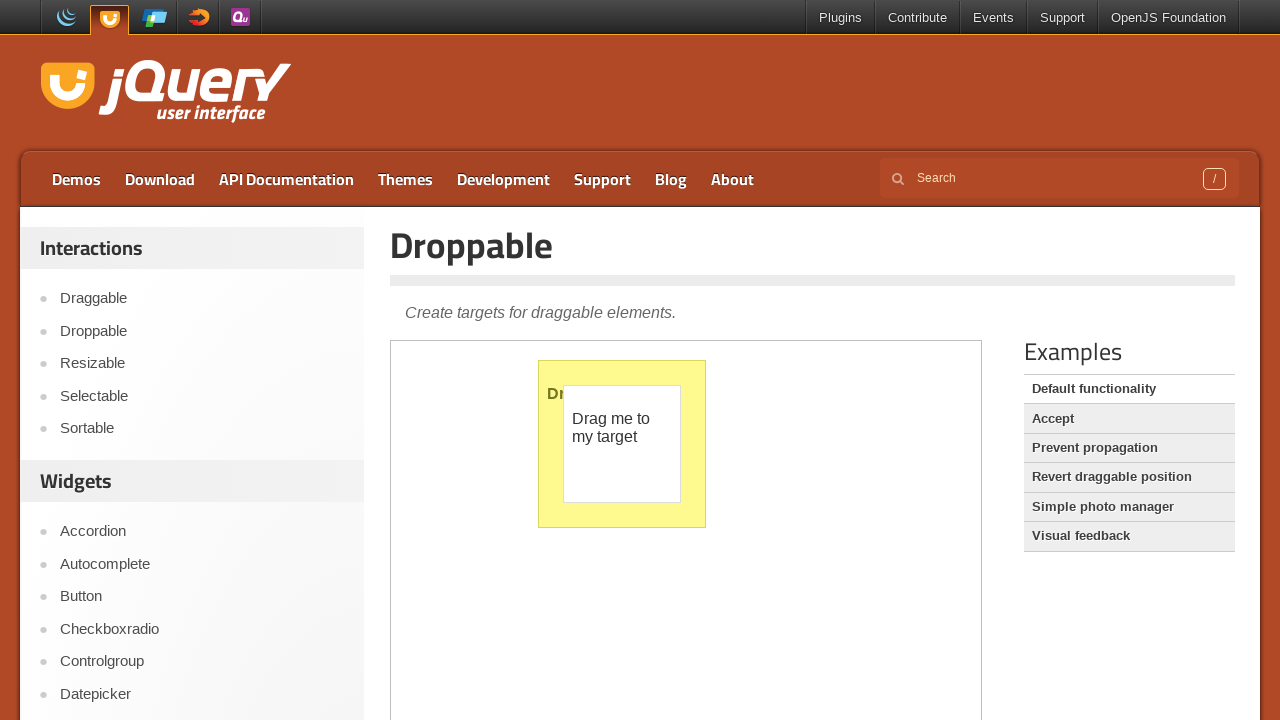